Tests the Python.org search functionality by entering "pycon" as a search query and submitting the form

Starting URL: http://www.python.org

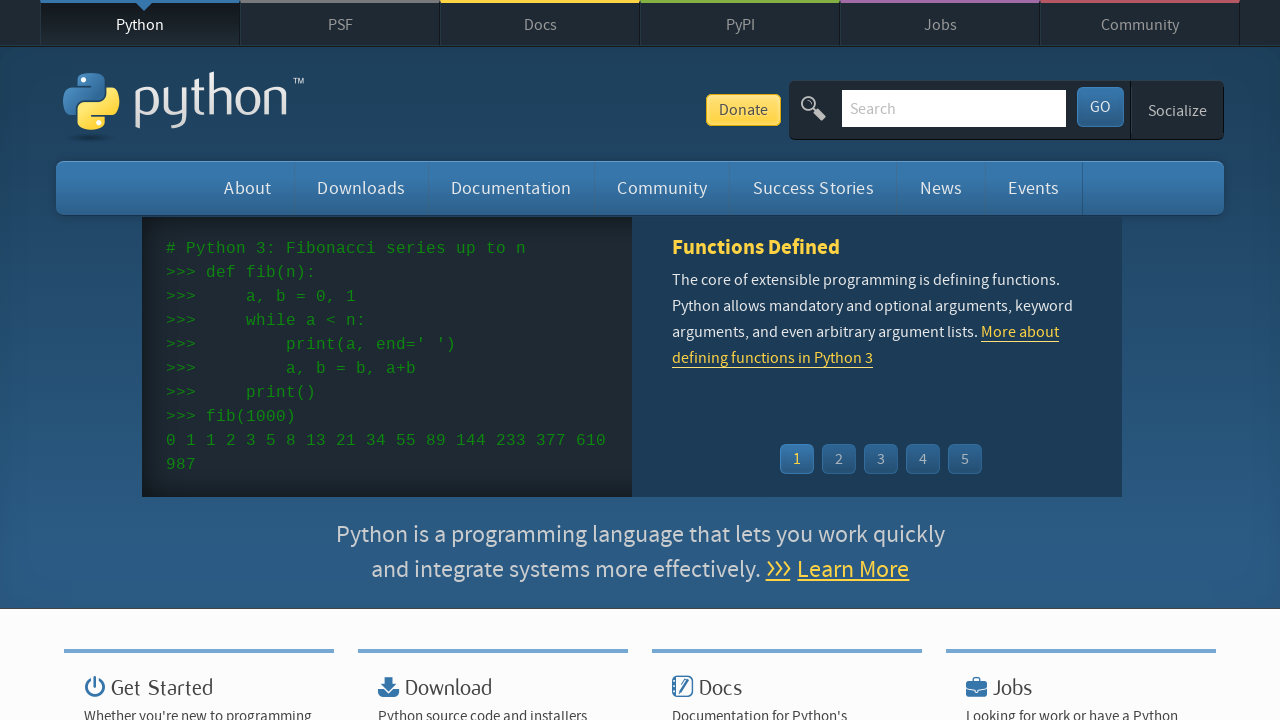

Verified page title contains 'Python'
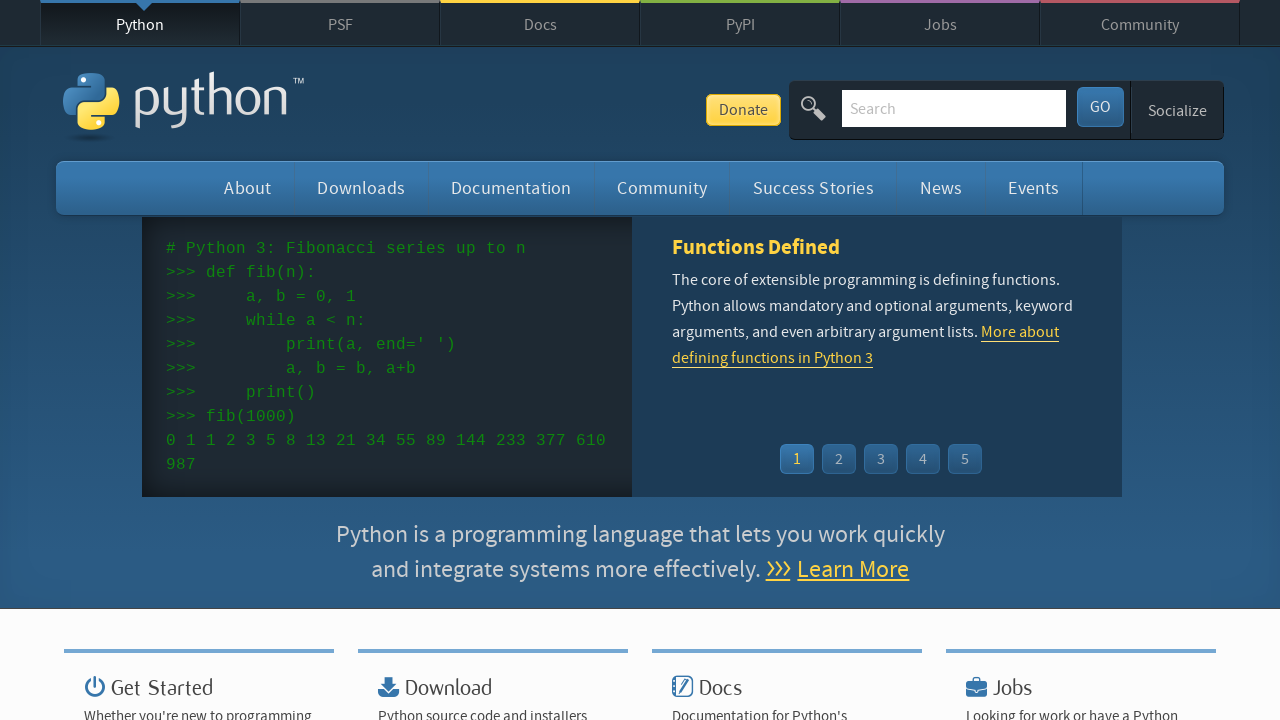

Filled search box with 'pycon' on input[name='q']
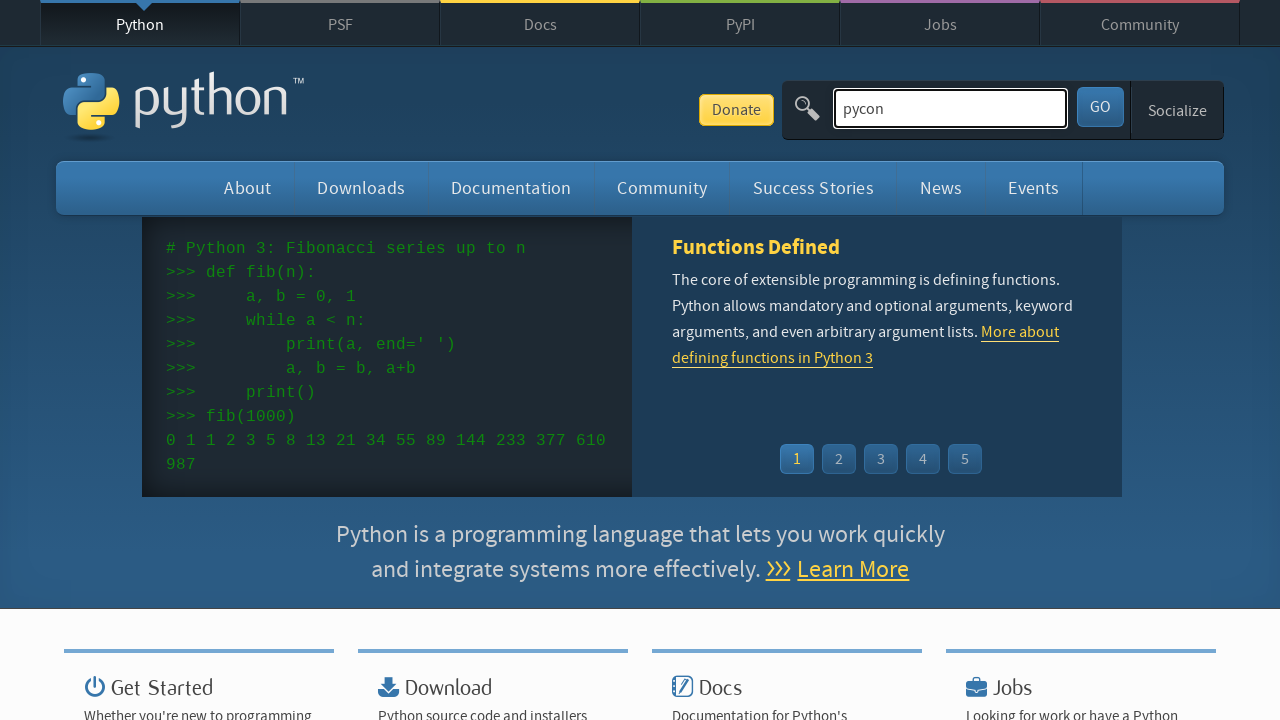

Pressed Enter to submit search query on input[name='q']
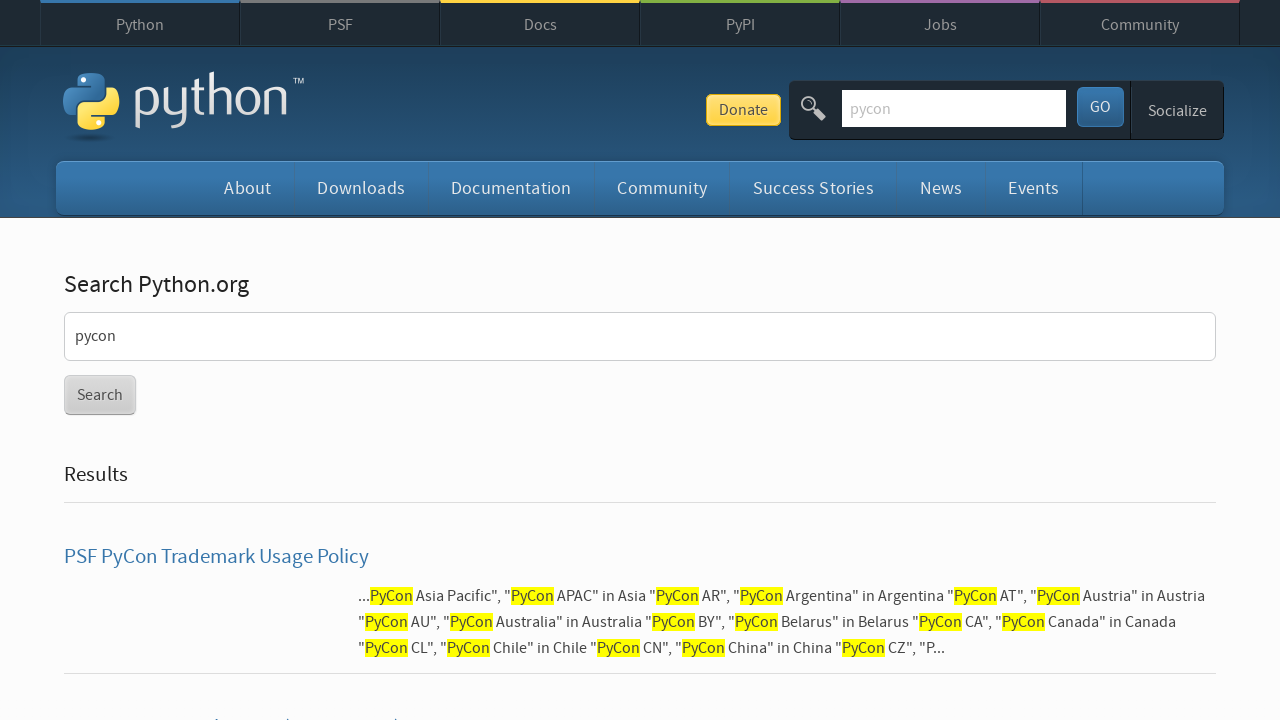

Waited for network to become idle
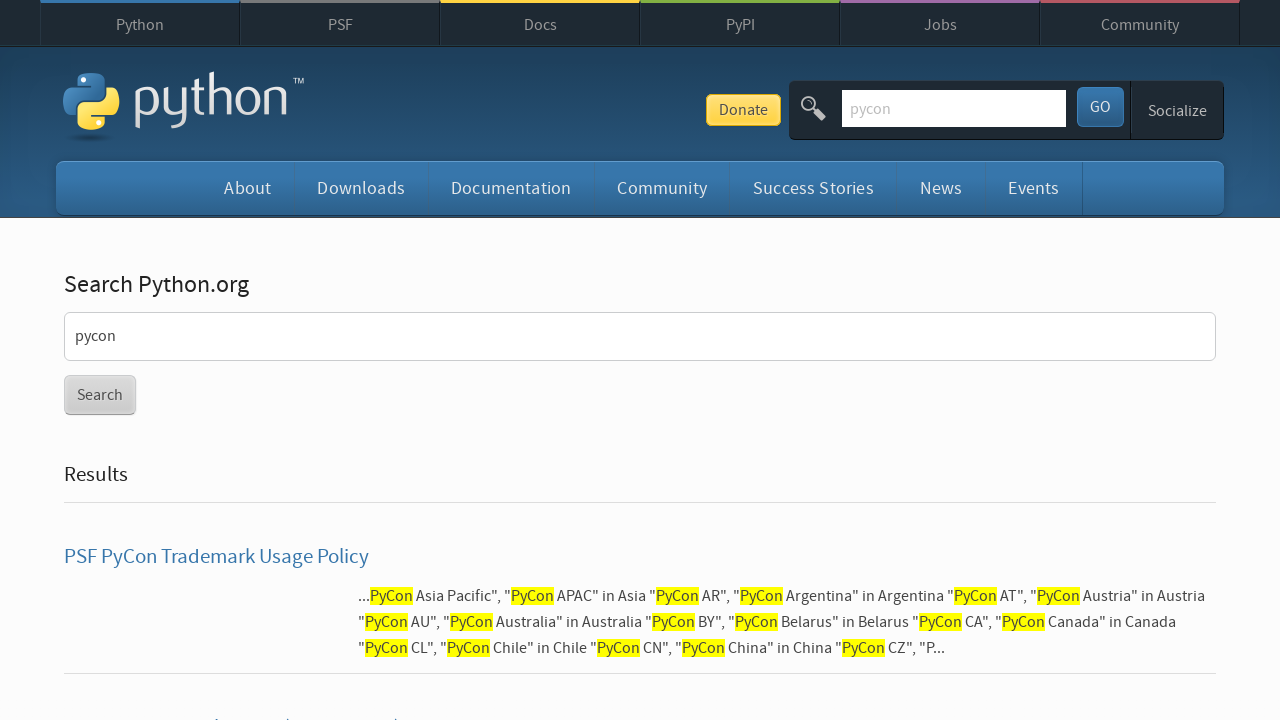

Verified search results were found (no 'No results found' message)
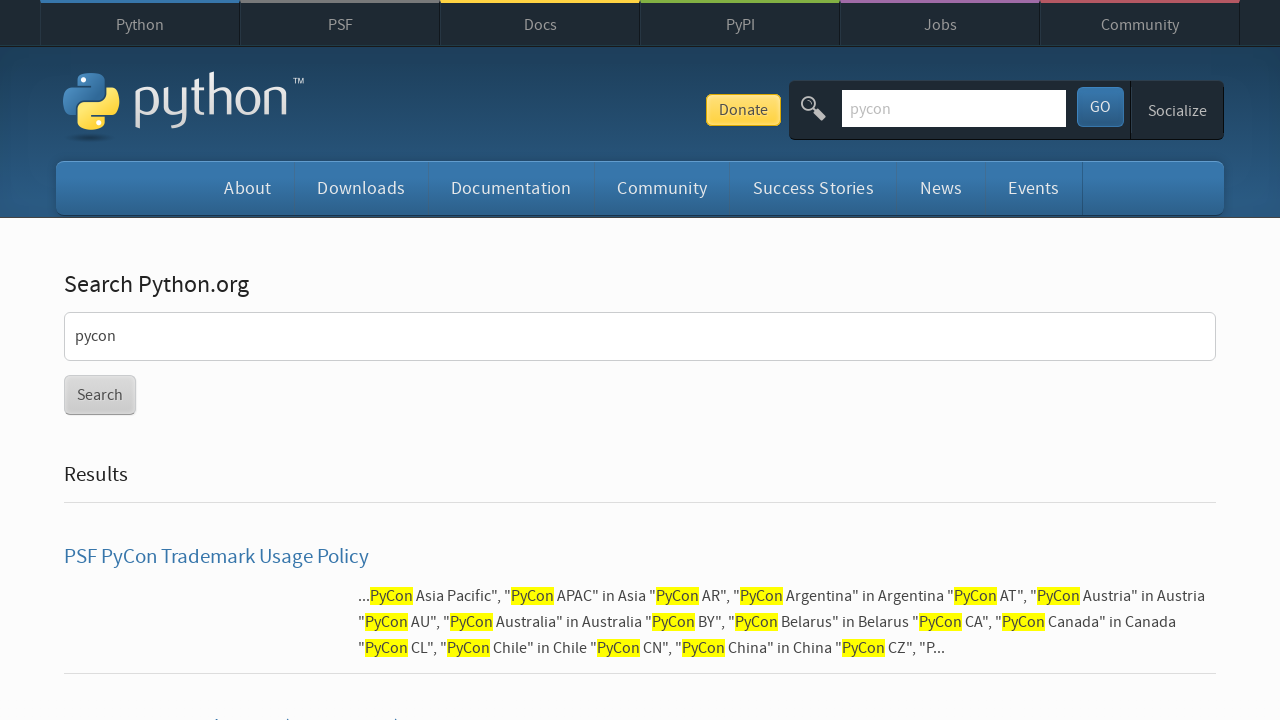

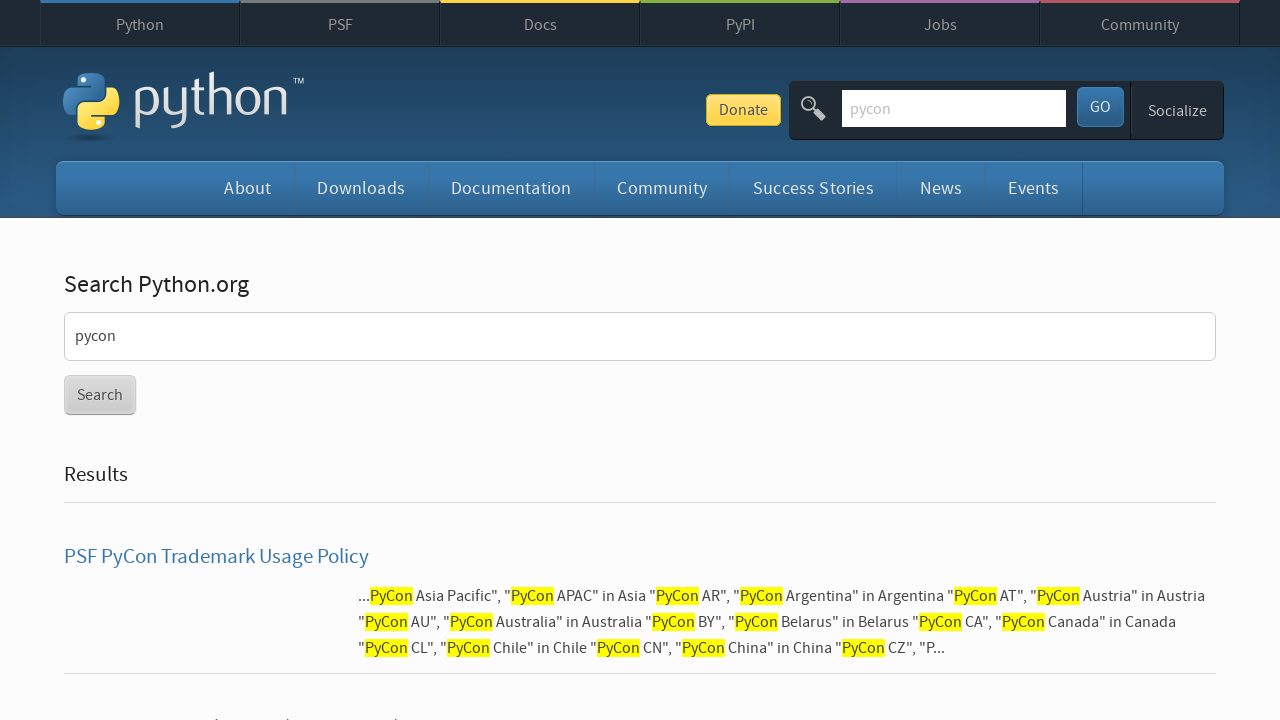